Tests navigation to the A/B Testing page and verifies the URL contains "abtest"

Starting URL: http://the-internet.herokuapp.com/

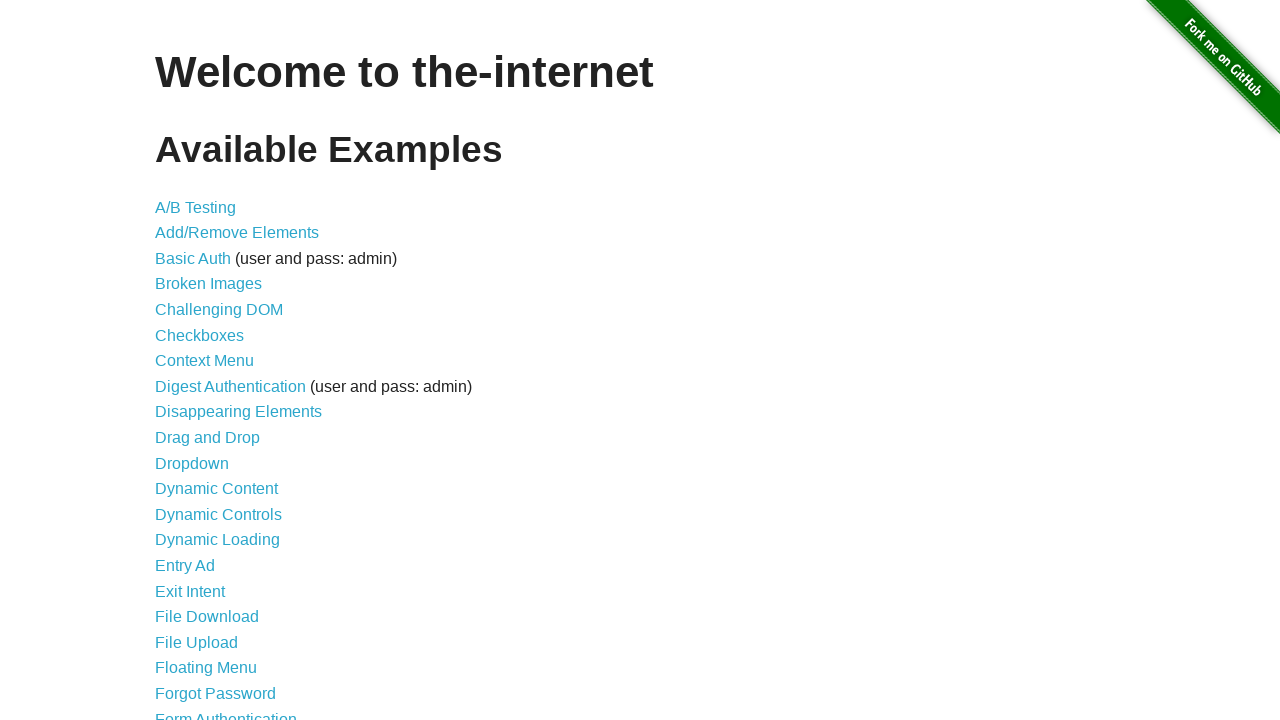

Clicked on A/B Testing link at (196, 207) on text=A/B Testing
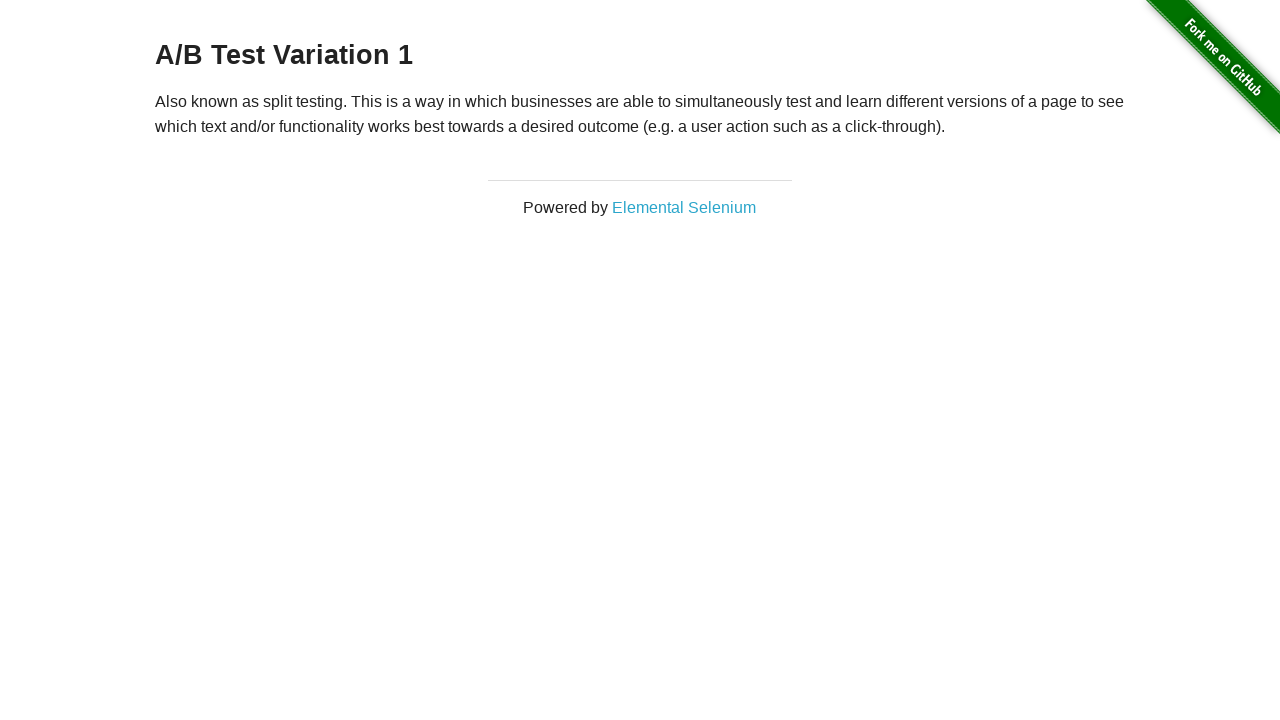

Waited for URL to contain 'abtest' — A/B Testing page loaded successfully
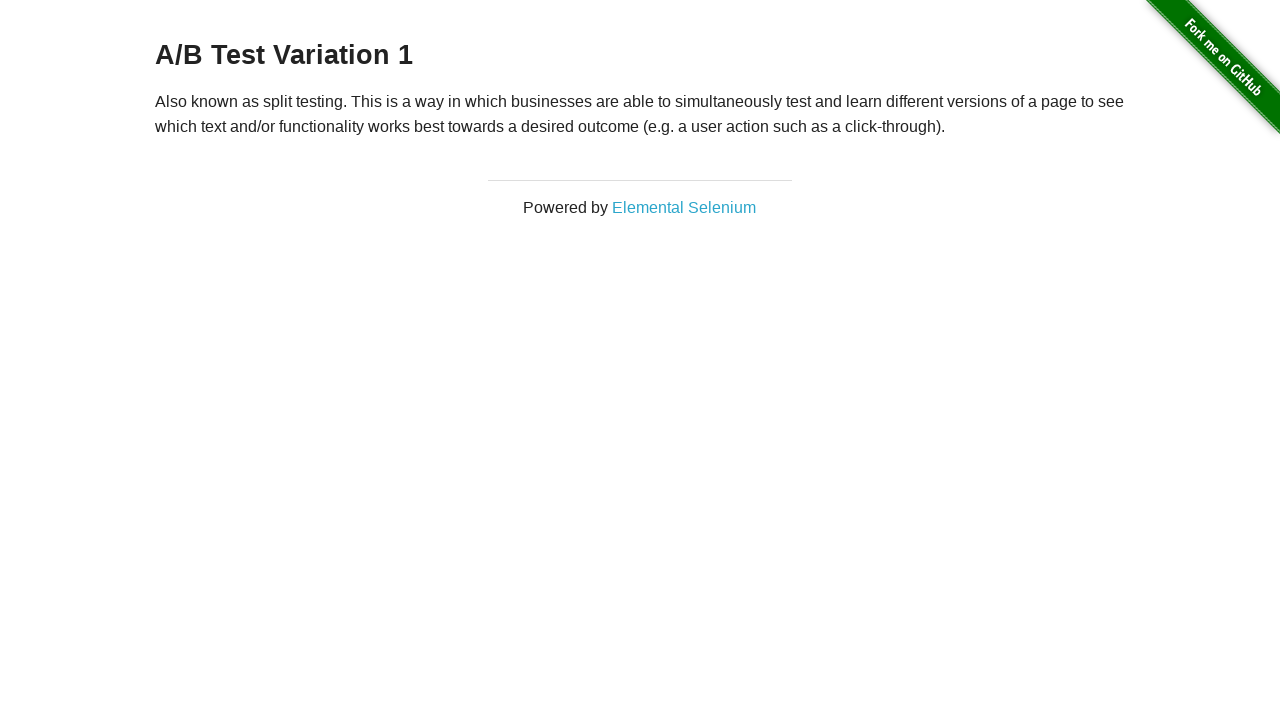

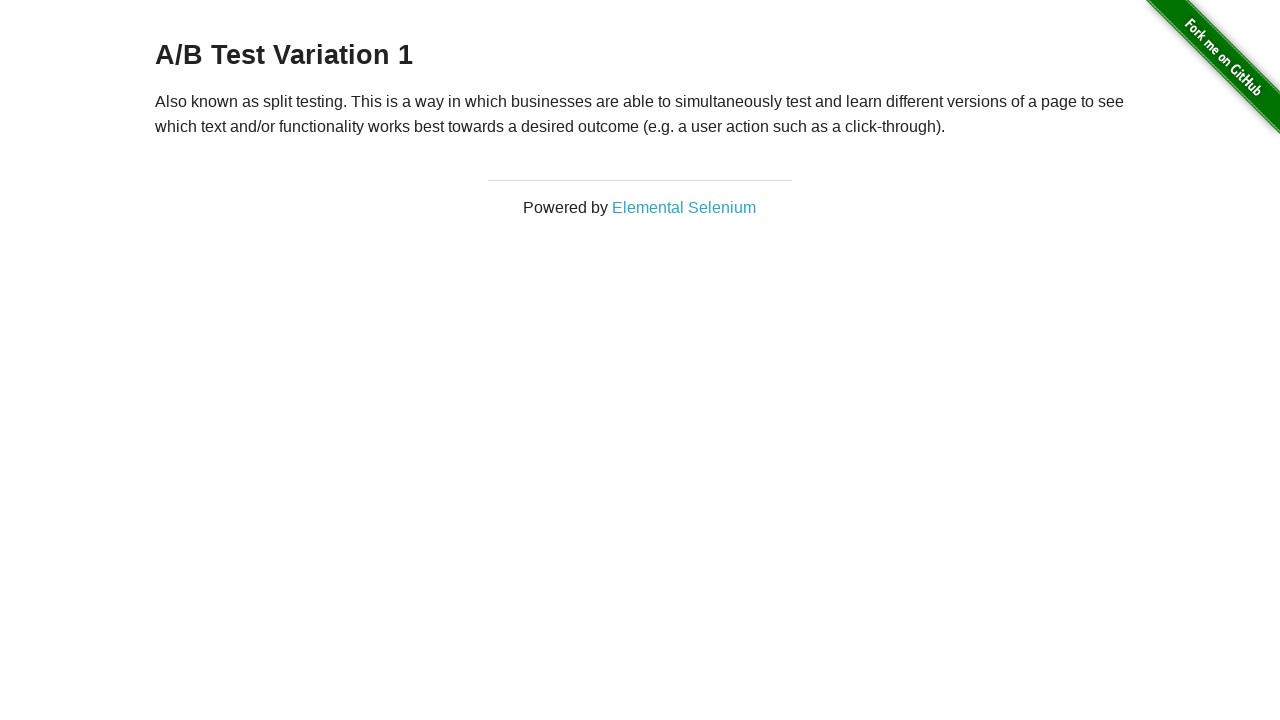